Tests form filling functionality by navigating to a form page and filling multiple address fields including street addresses, city, state, and country

Starting URL: https://formy-project.herokuapp.com/

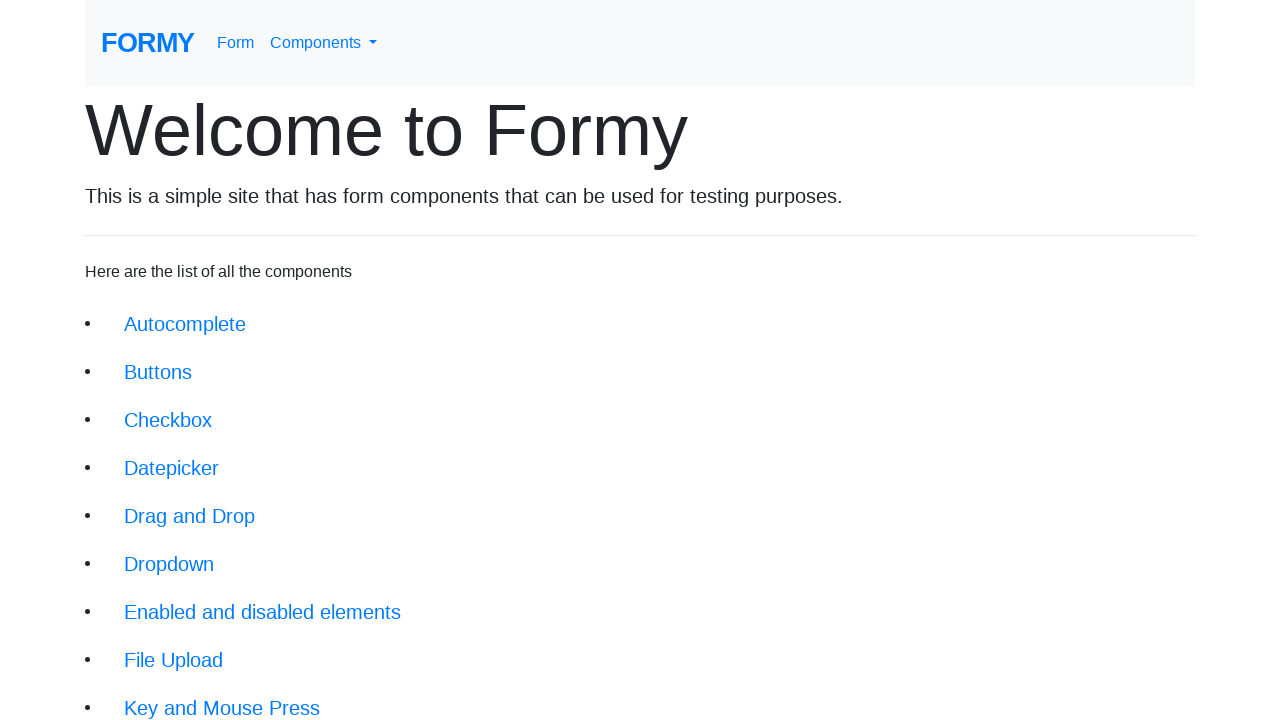

Clicked on Autocomplete form link at (185, 324) on xpath=/html/body/div/div/li[1]/a
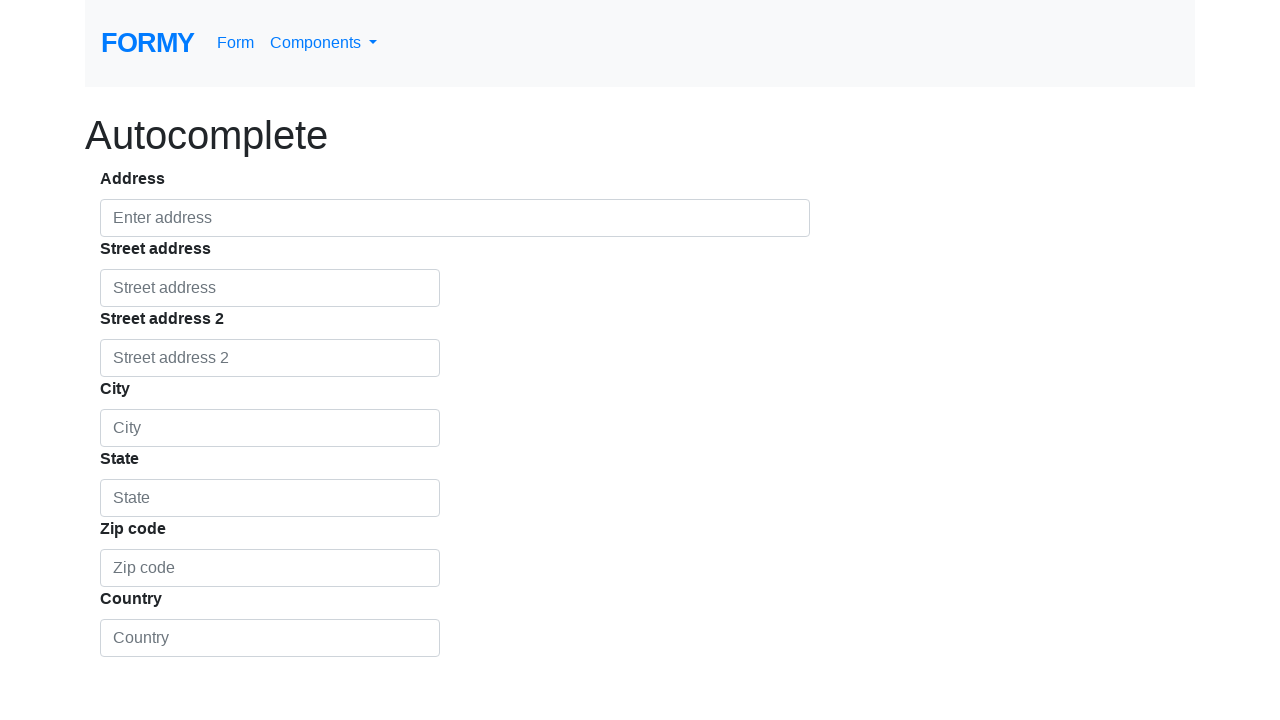

Form page loaded and form groups are visible
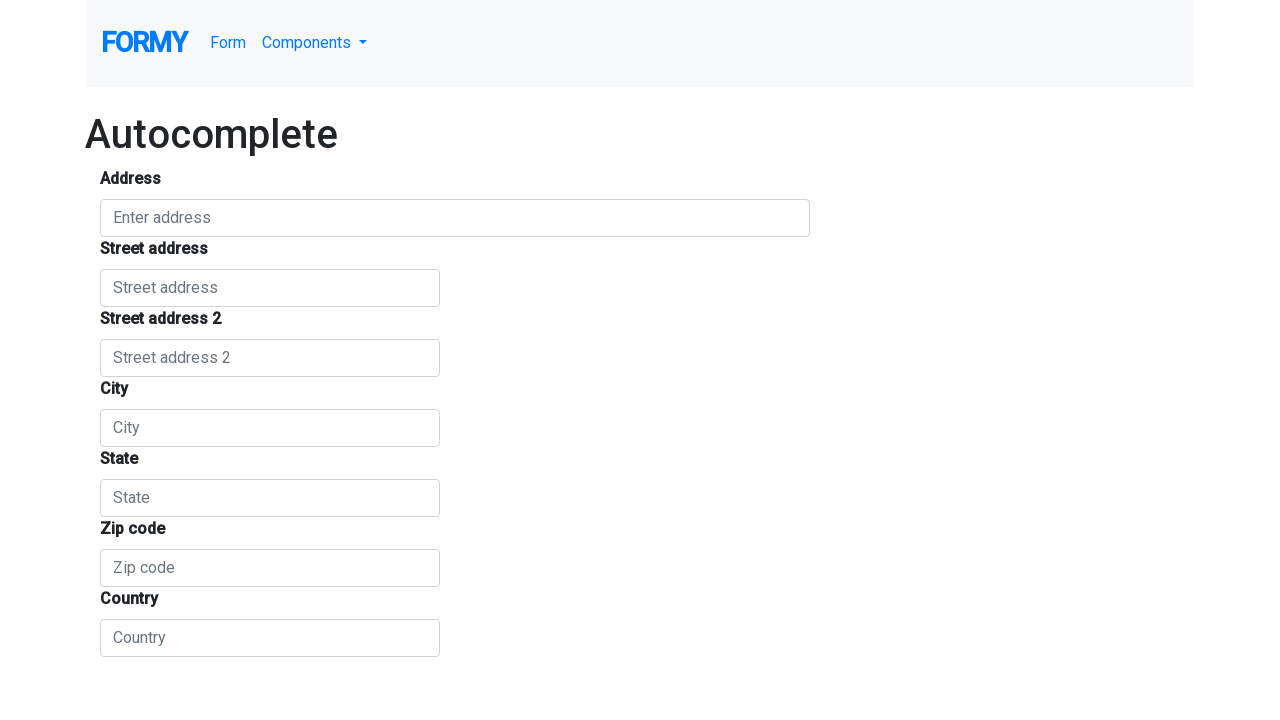

Located all form input fields
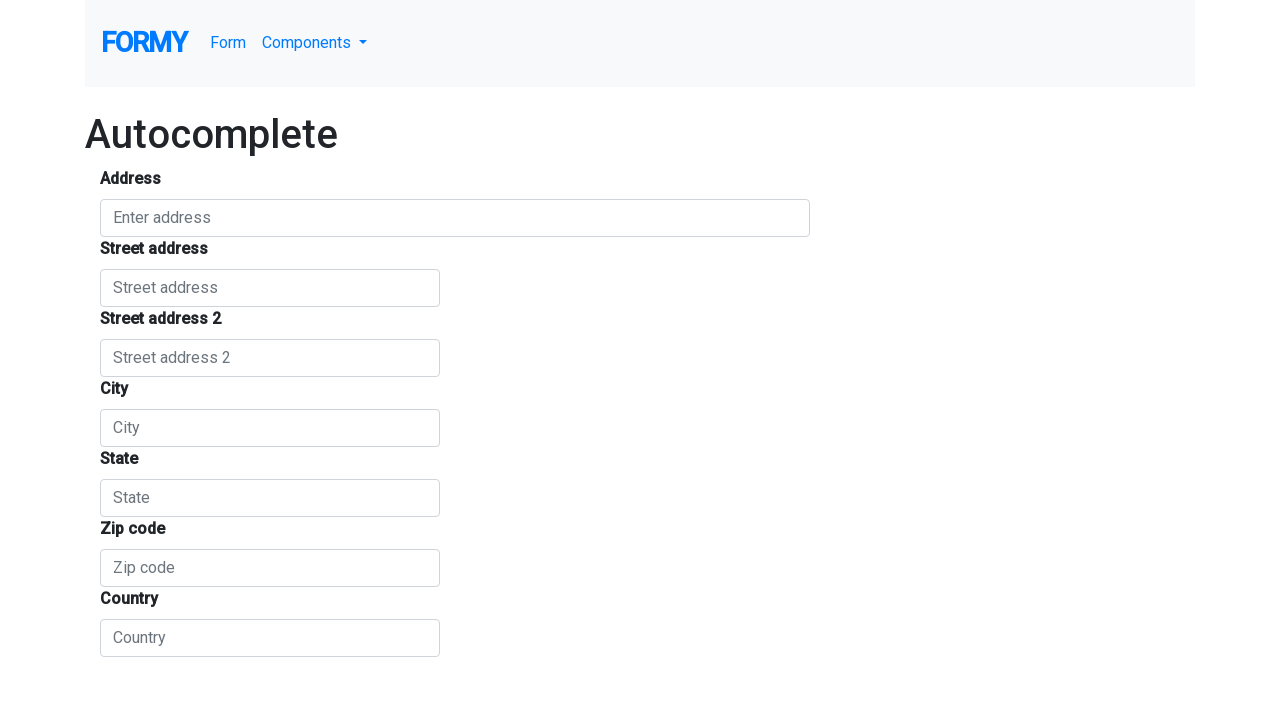

Filled Street Address 1 field with 'Str Eliade' on .form-group input >> nth=1
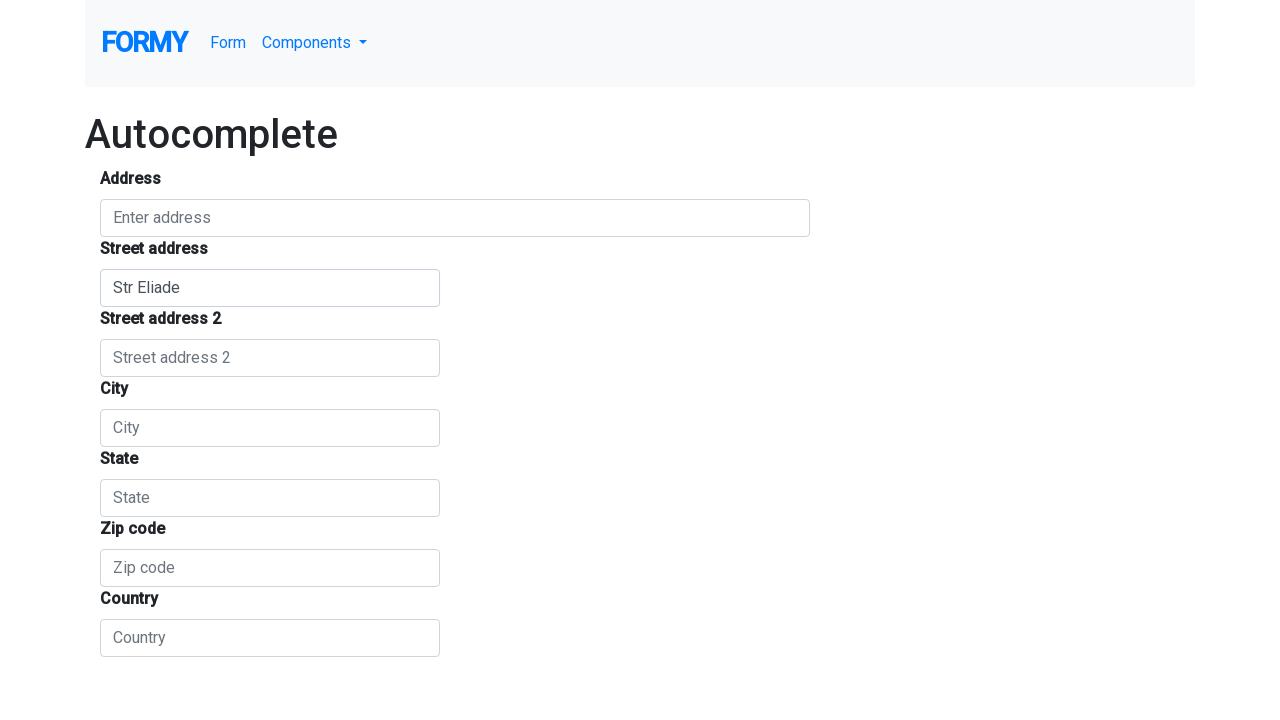

Filled Street Address 2 field with 'Str Mircea' on .form-group input >> nth=2
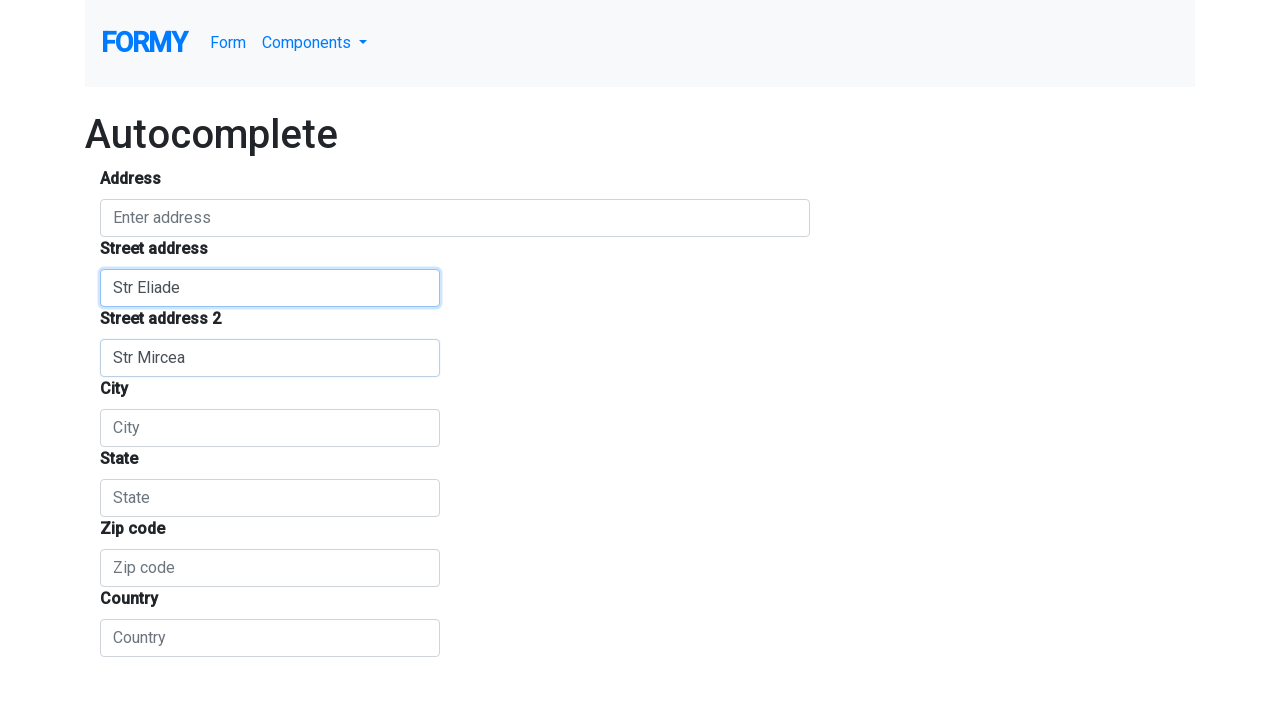

Filled City field with 'Cluj' on .form-group input >> nth=3
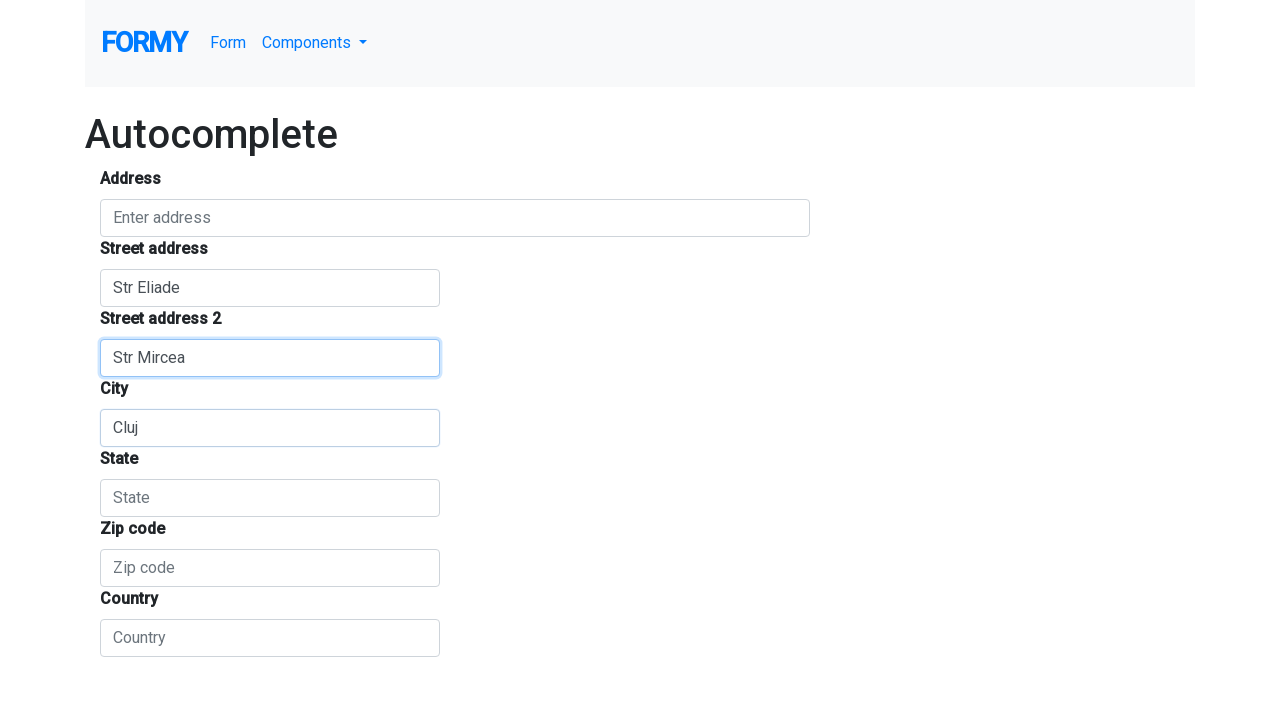

Filled State/Province field with 'Cluj-Napoca' on .form-group input >> nth=4
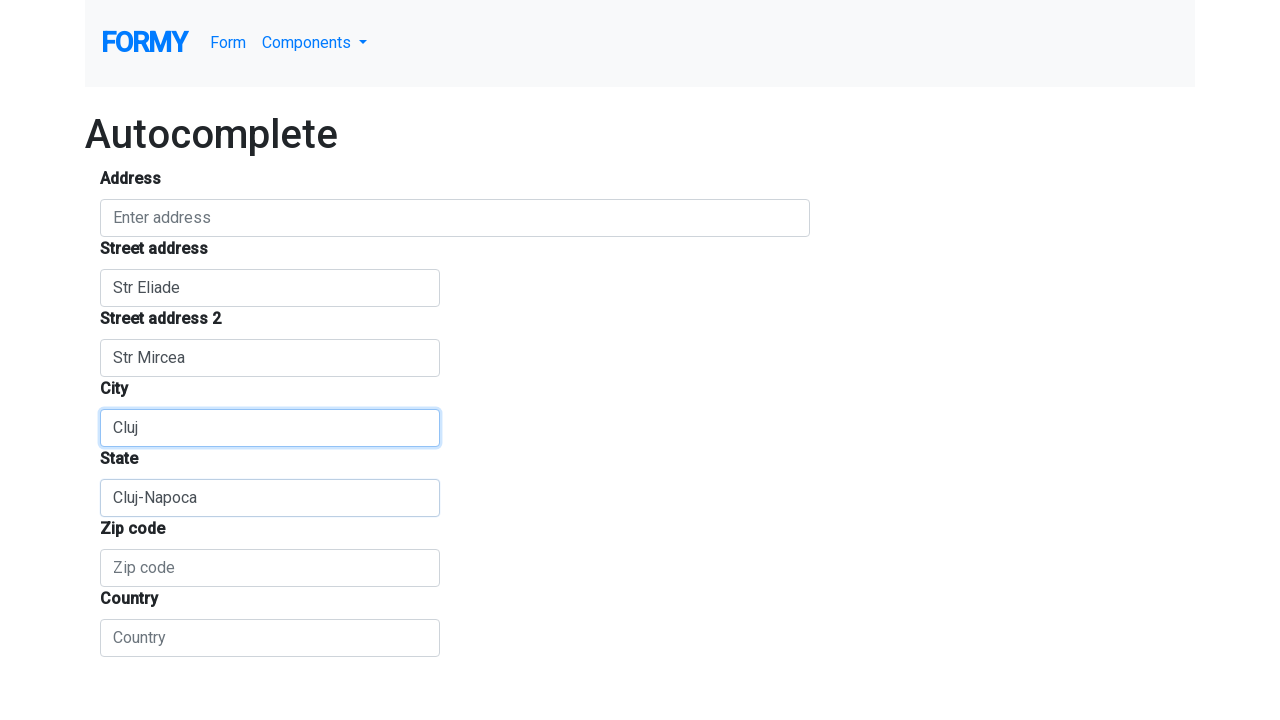

Filled Country field with 'Romania' on .form-group input >> nth=6
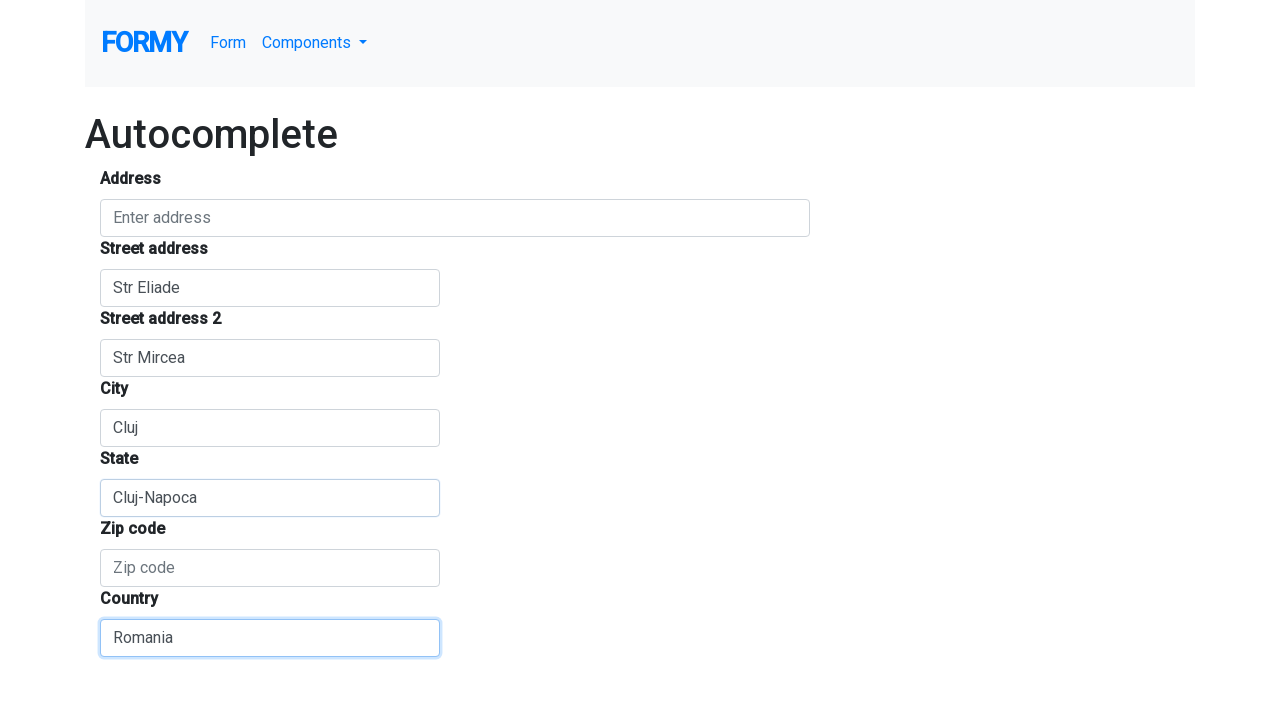

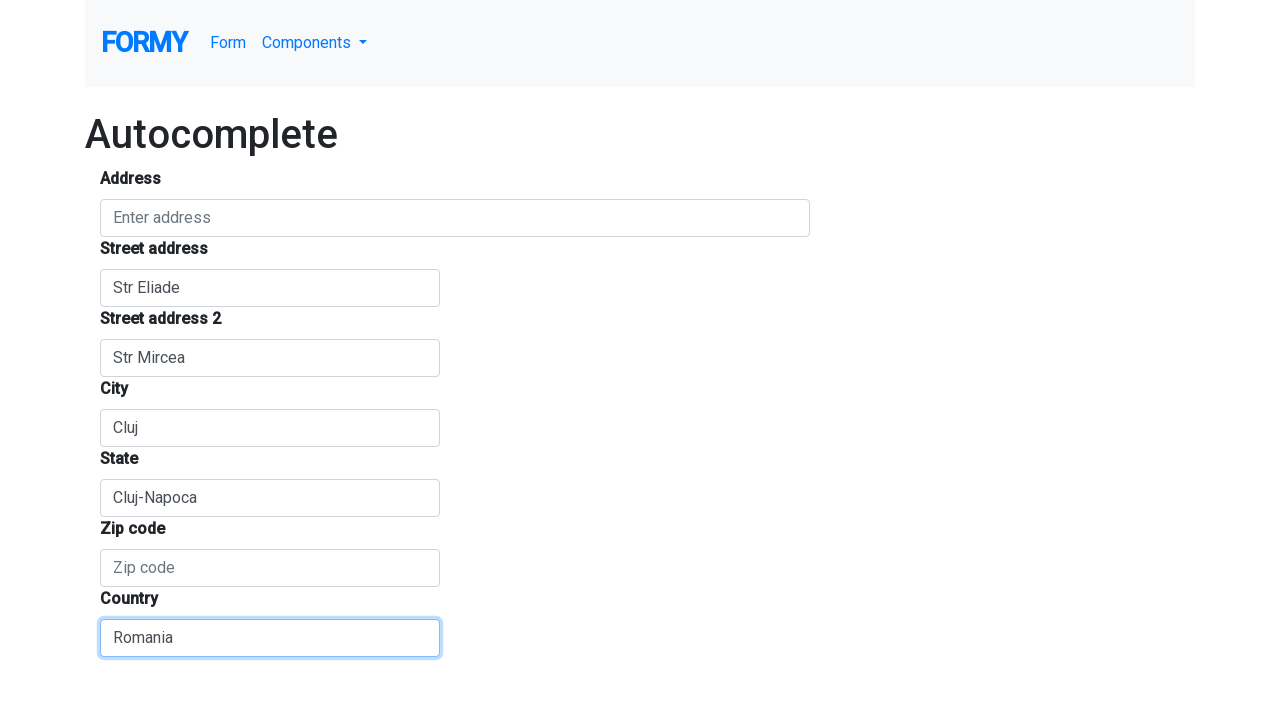